Automates the flight booking process on BlazeDemo by selecting departure and destination cities, choosing a flight, filling in personal and payment information, and completing the purchase.

Starting URL: https://www.blazedemo.com/

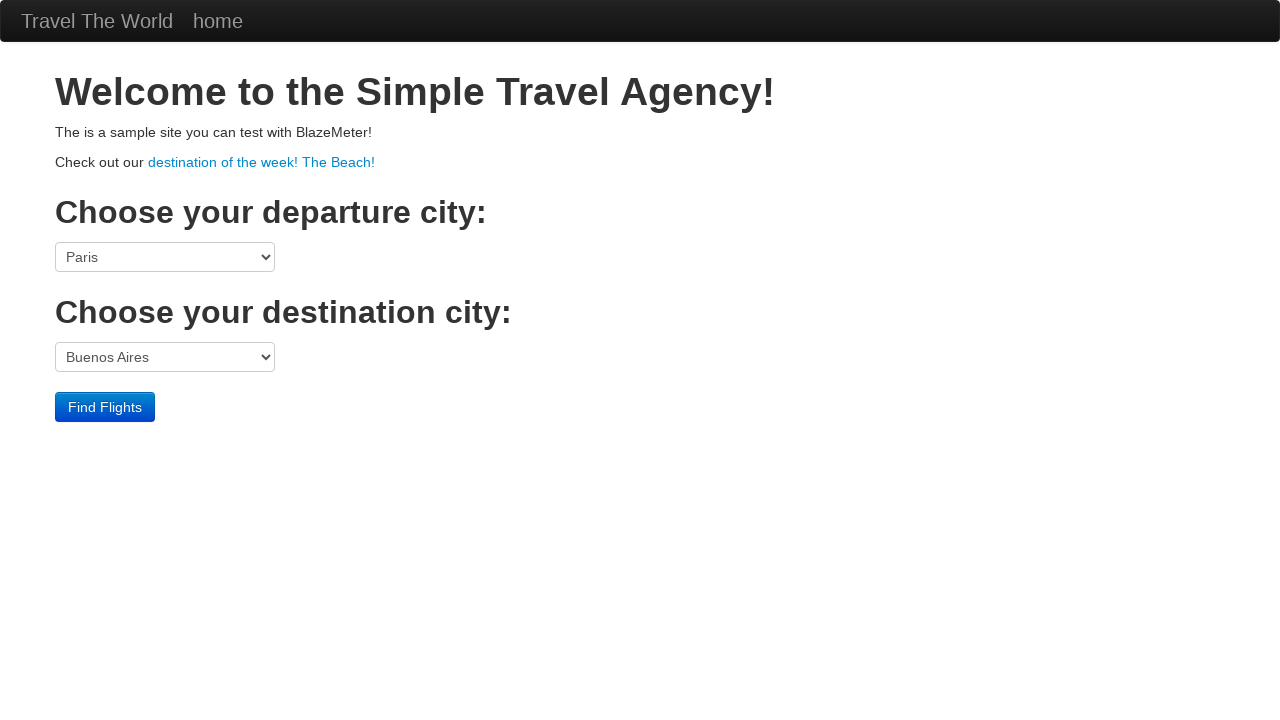

Selected Boston as departure city on select[name='fromPort']
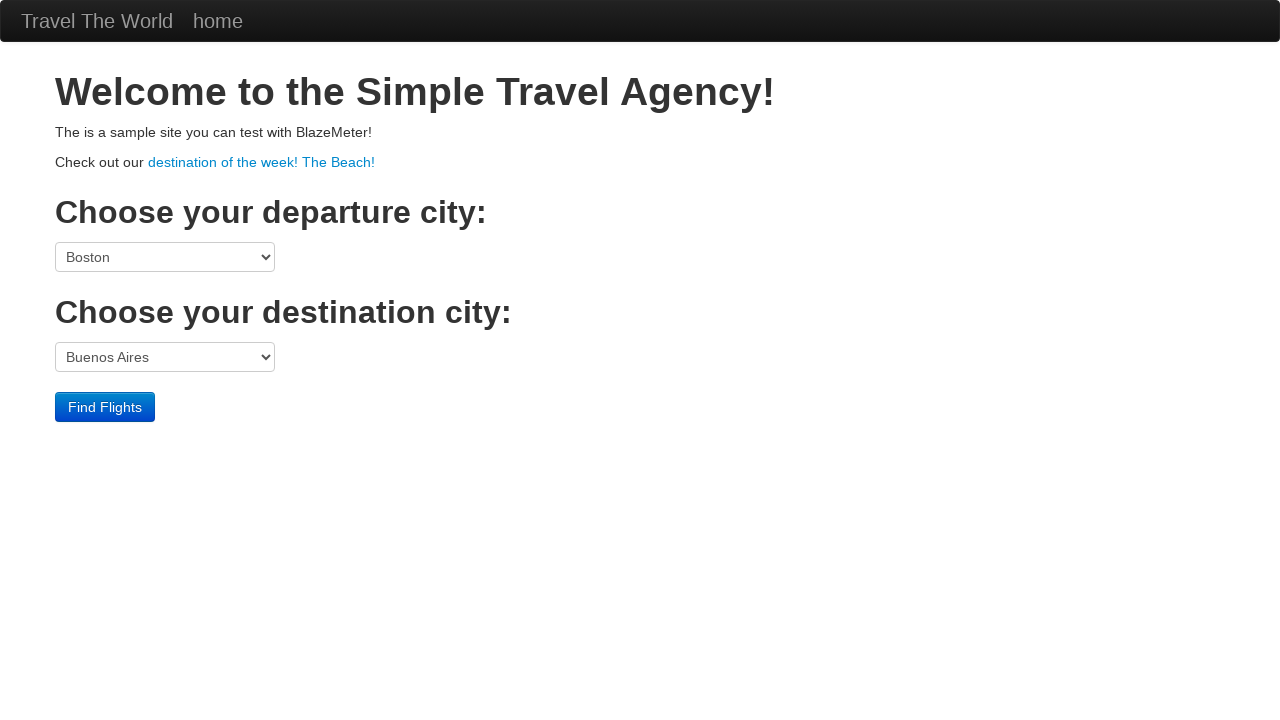

Selected New York as destination city on select[name='toPort']
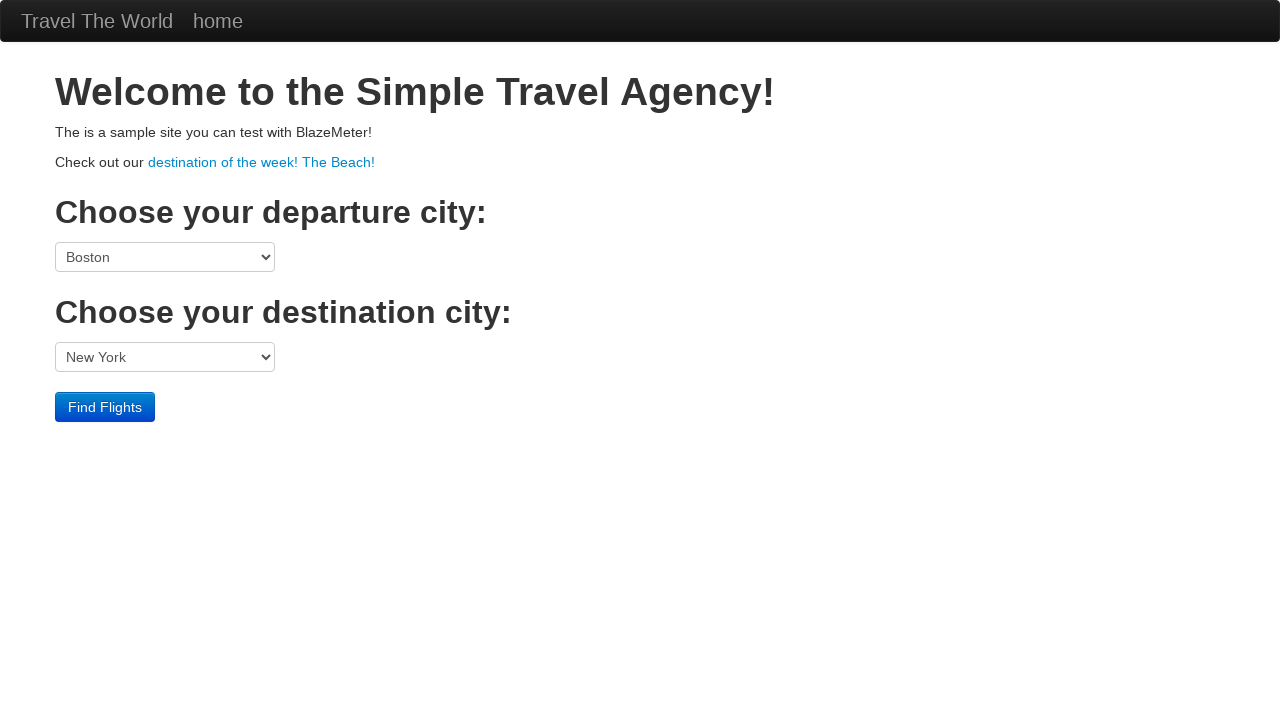

Clicked Find Flights button at (105, 407) on input[value='Find Flights']
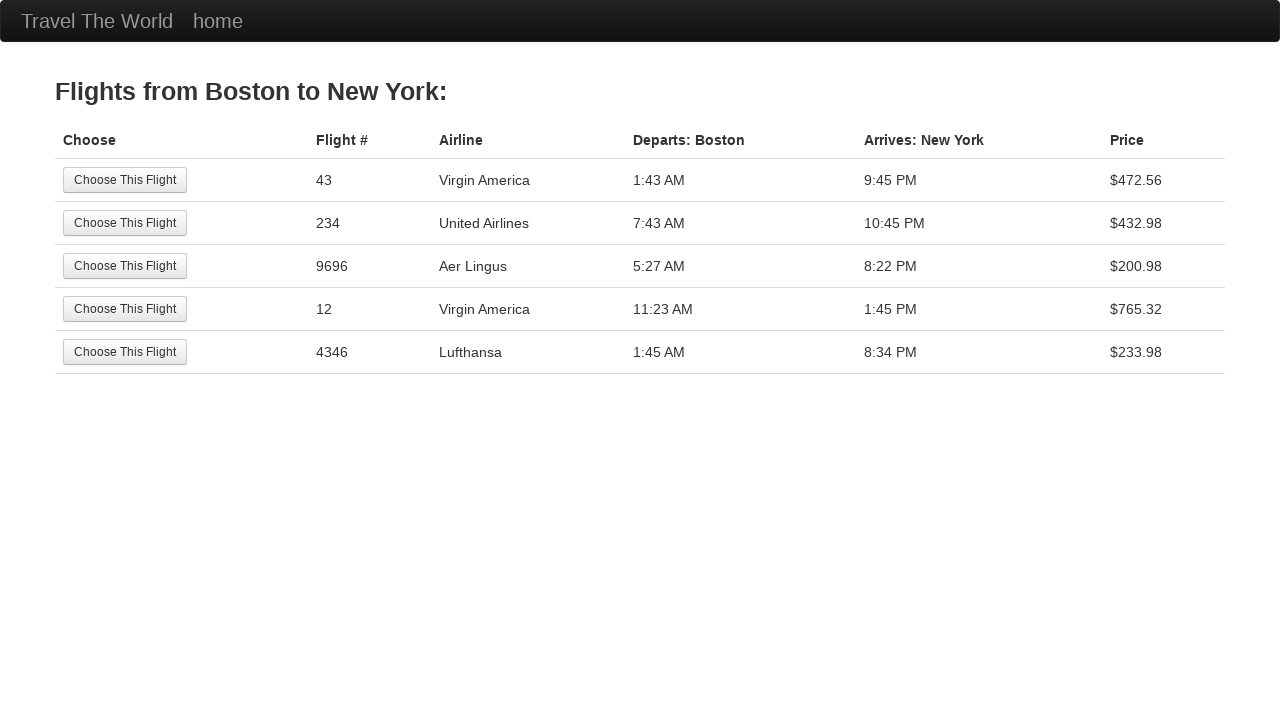

Flights page loaded with flight options
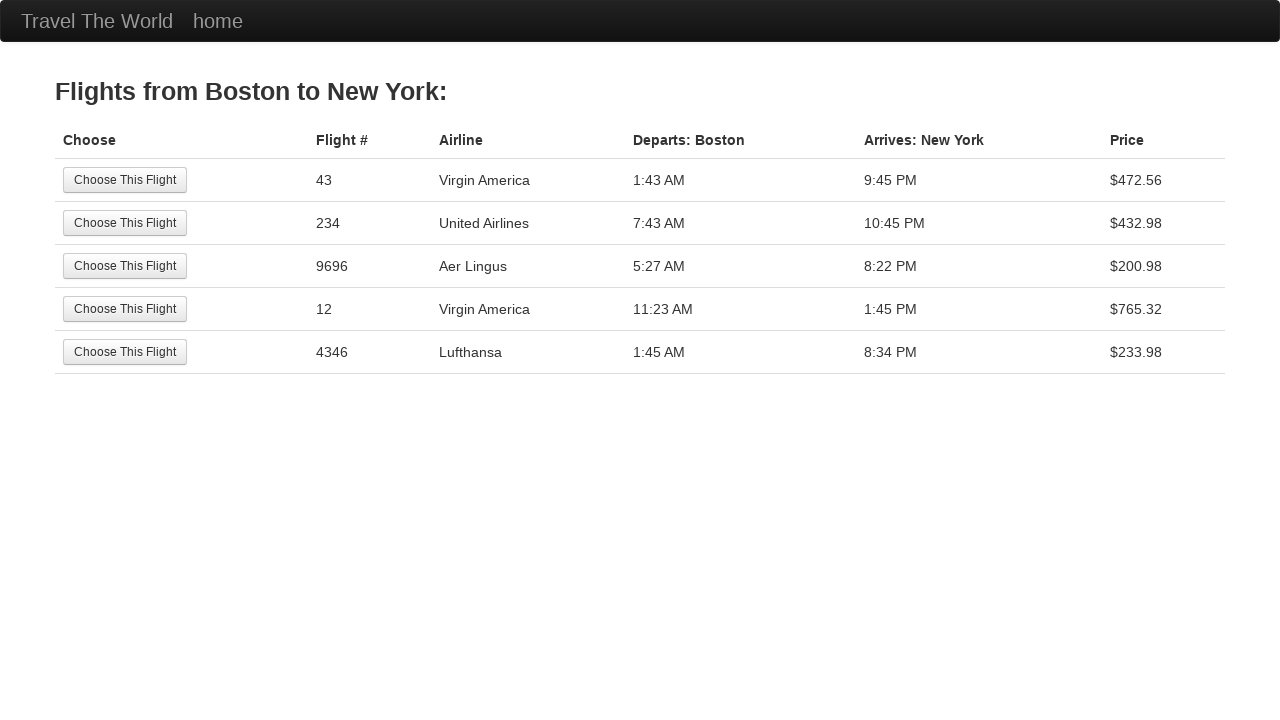

Selected a flight option at (125, 180) on input[value='Choose This Flight']
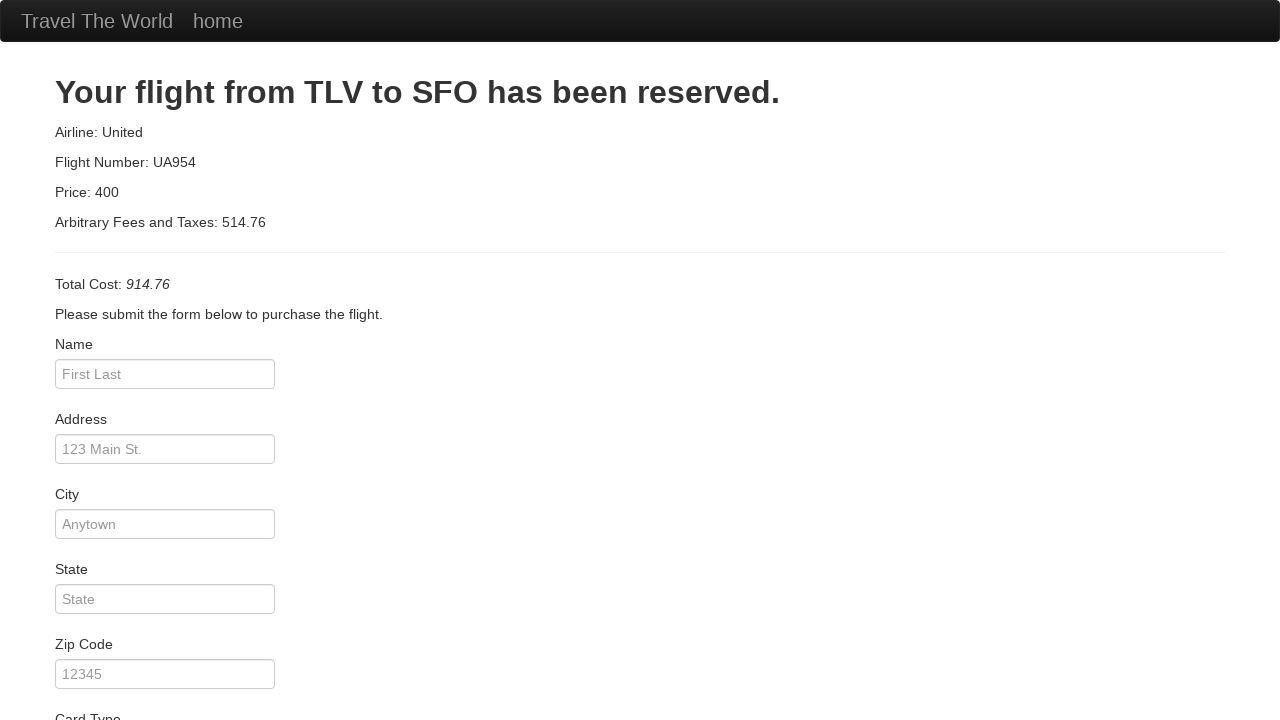

Purchase form loaded
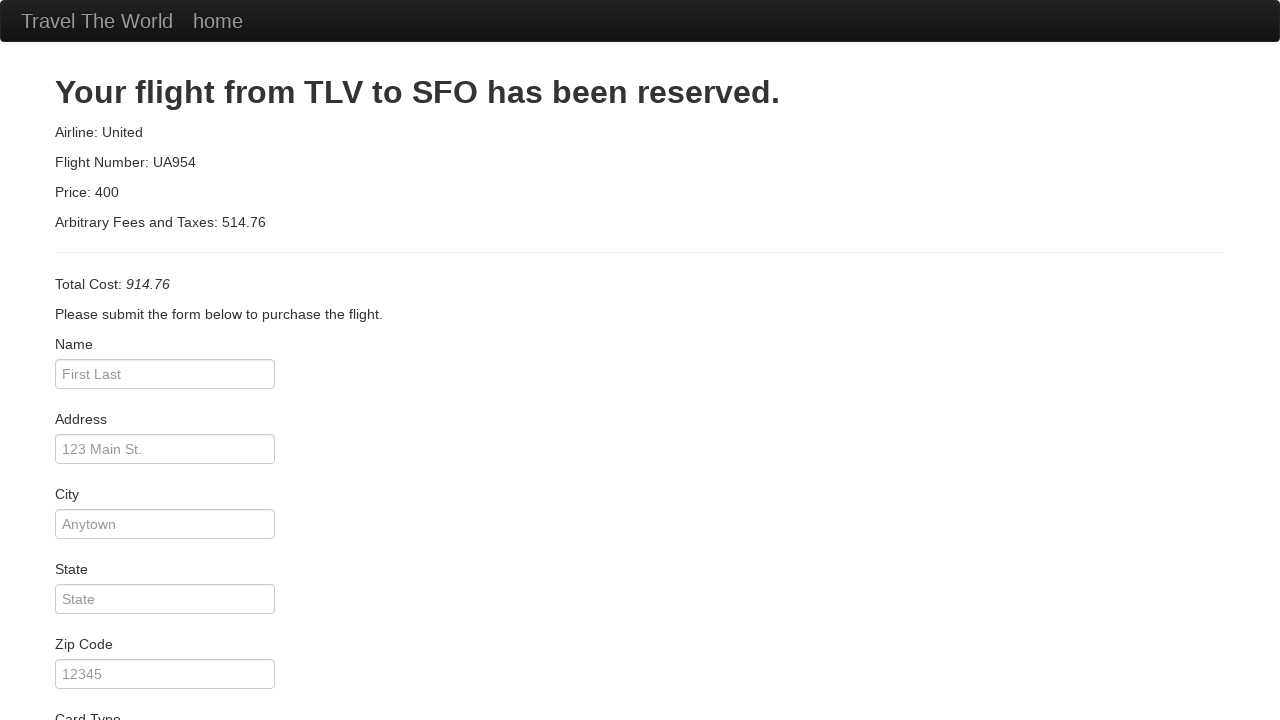

Filled passenger name as Marcus Johnson on input[name='inputName']
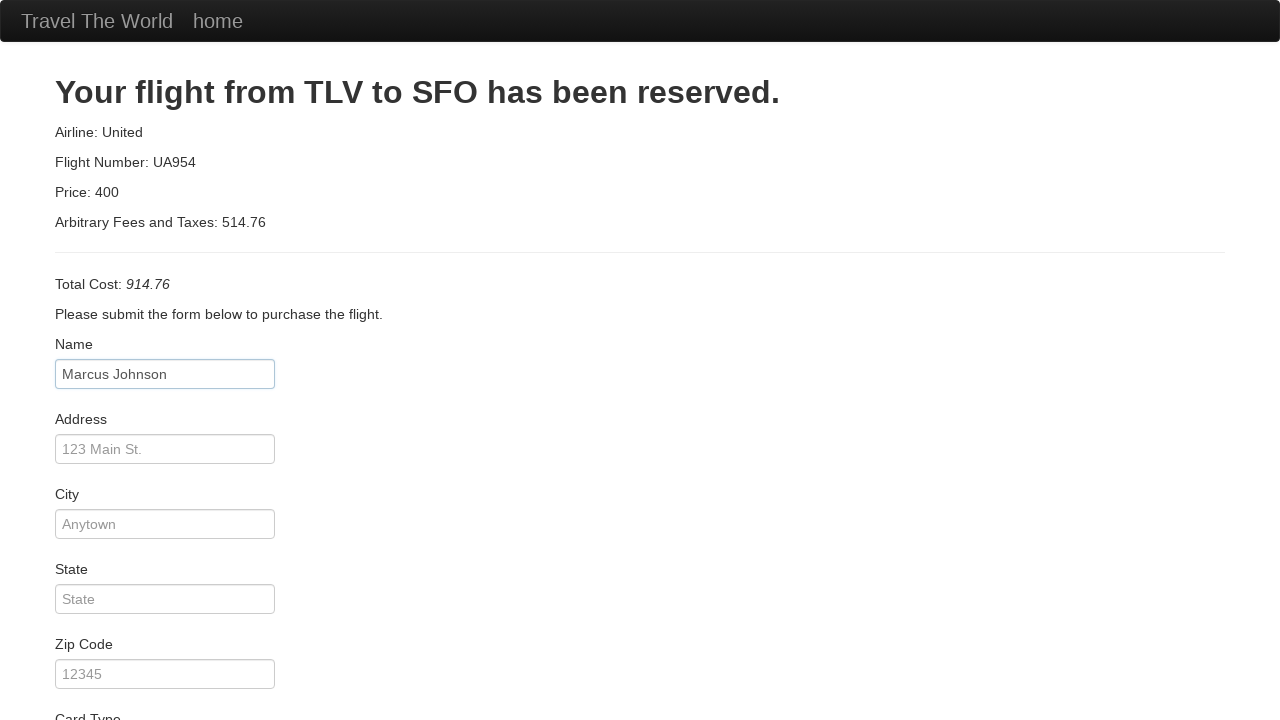

Filled address as 742 Evergreen Terrace on input[name='address']
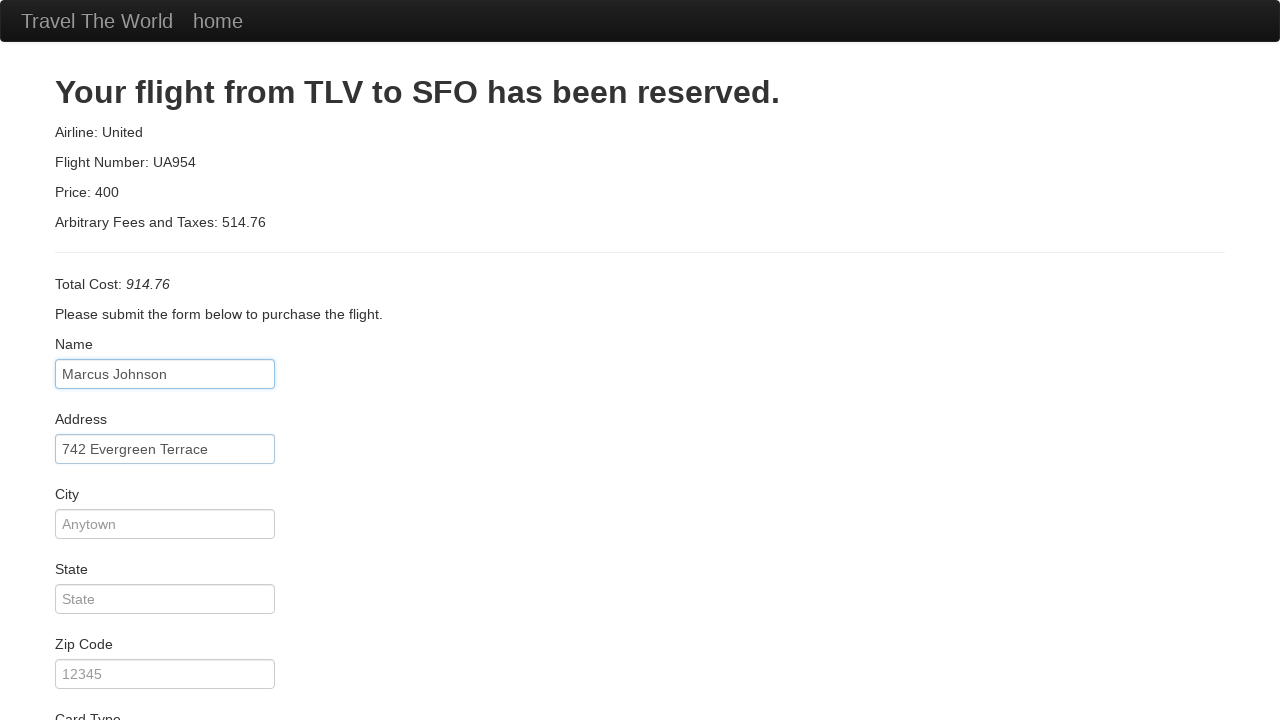

Filled city as Springfield on input[name='city']
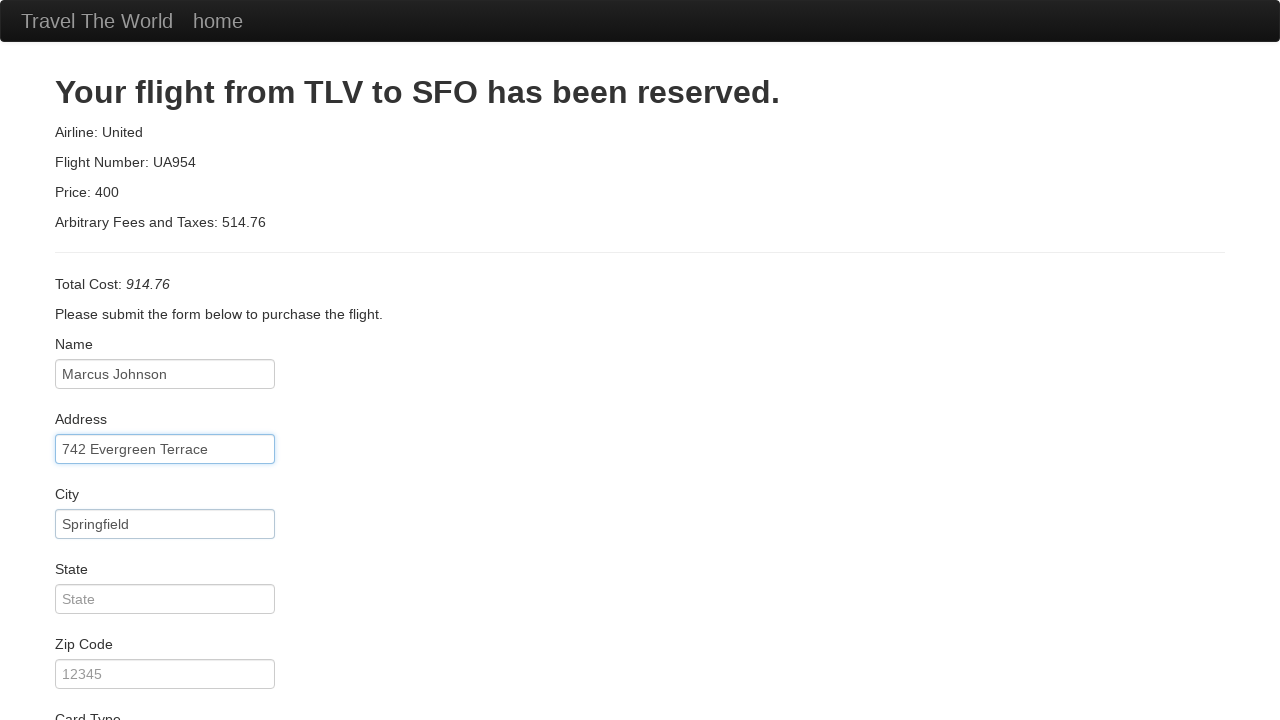

Filled state as IL on input[name='state']
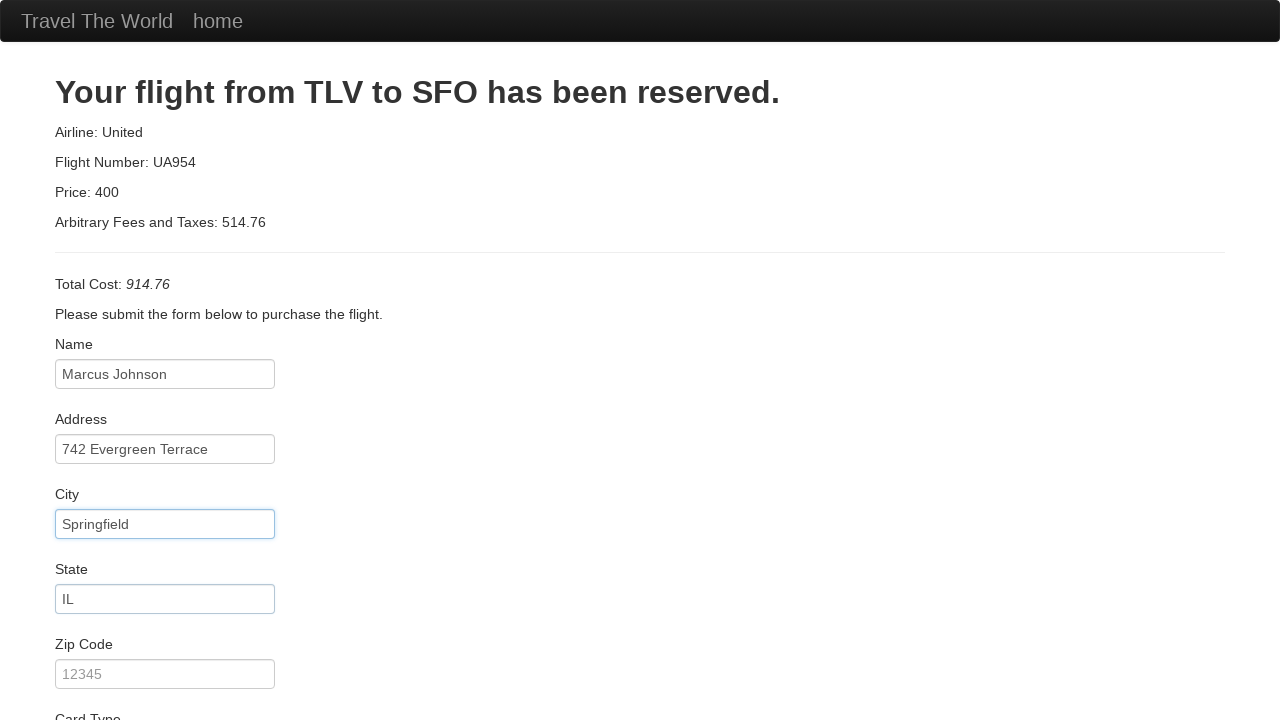

Filled zip code as 62701 on input[name='zipCode']
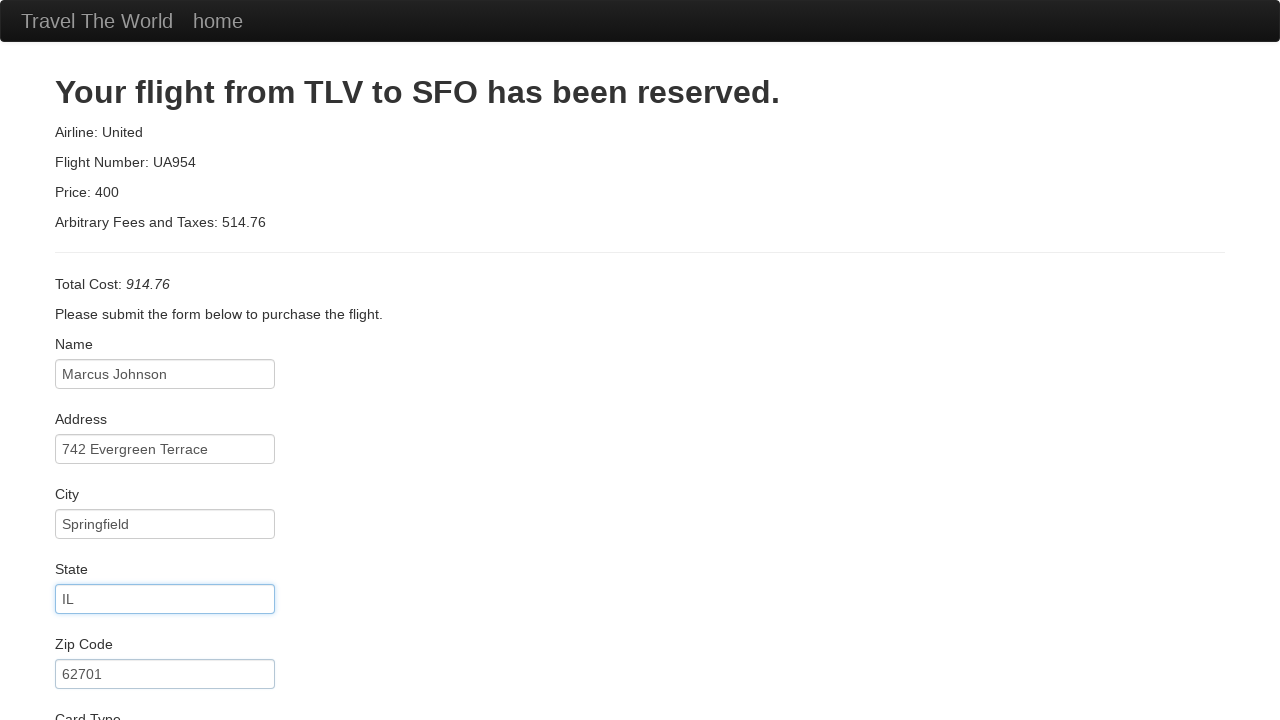

Filled credit card number on input[name='creditCardNumber']
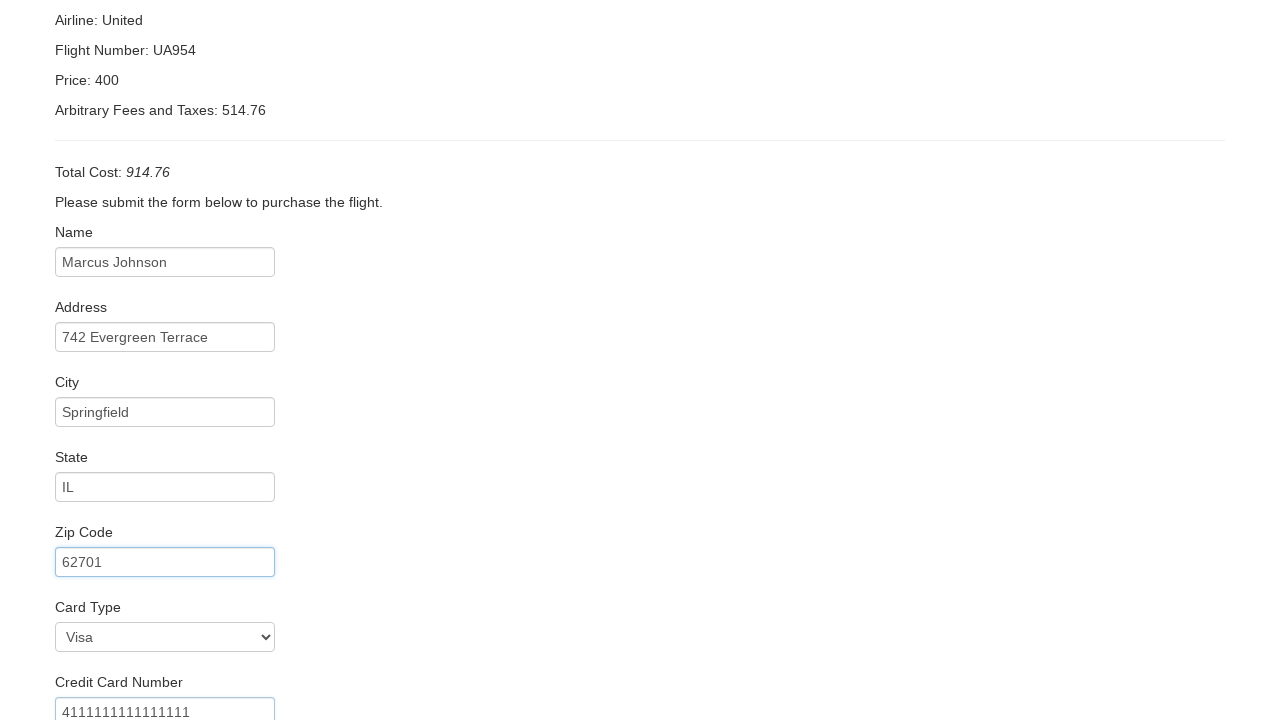

Filled credit card expiration month as 12 on input[name='creditCardMonth']
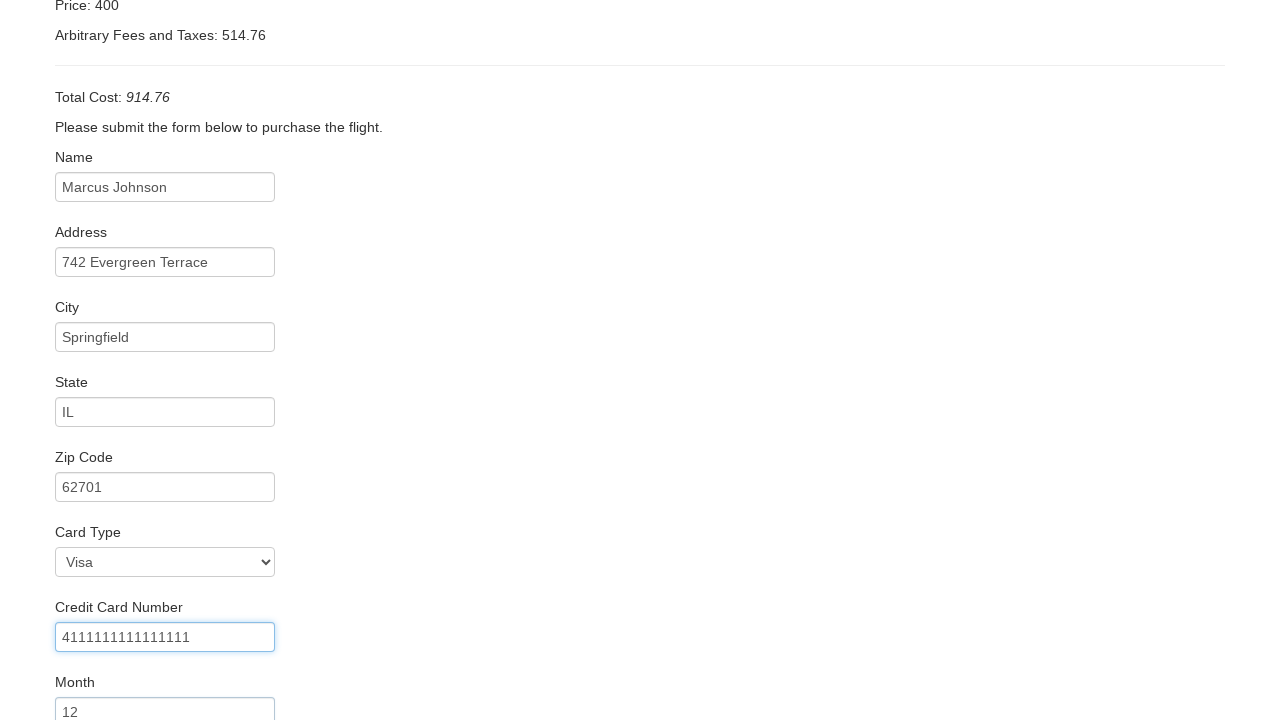

Filled credit card expiration year as 2026 on input[name='creditCardYear']
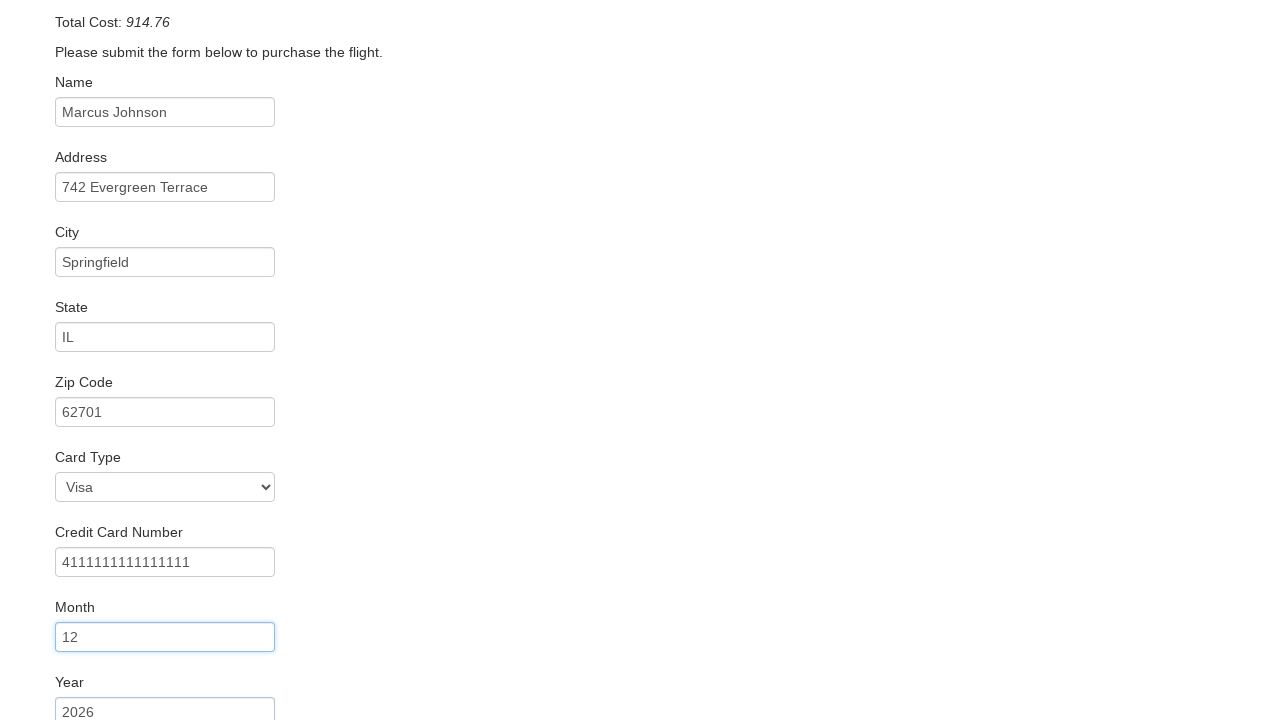

Filled name on card as Marcus Johnson on input[name='nameOnCard']
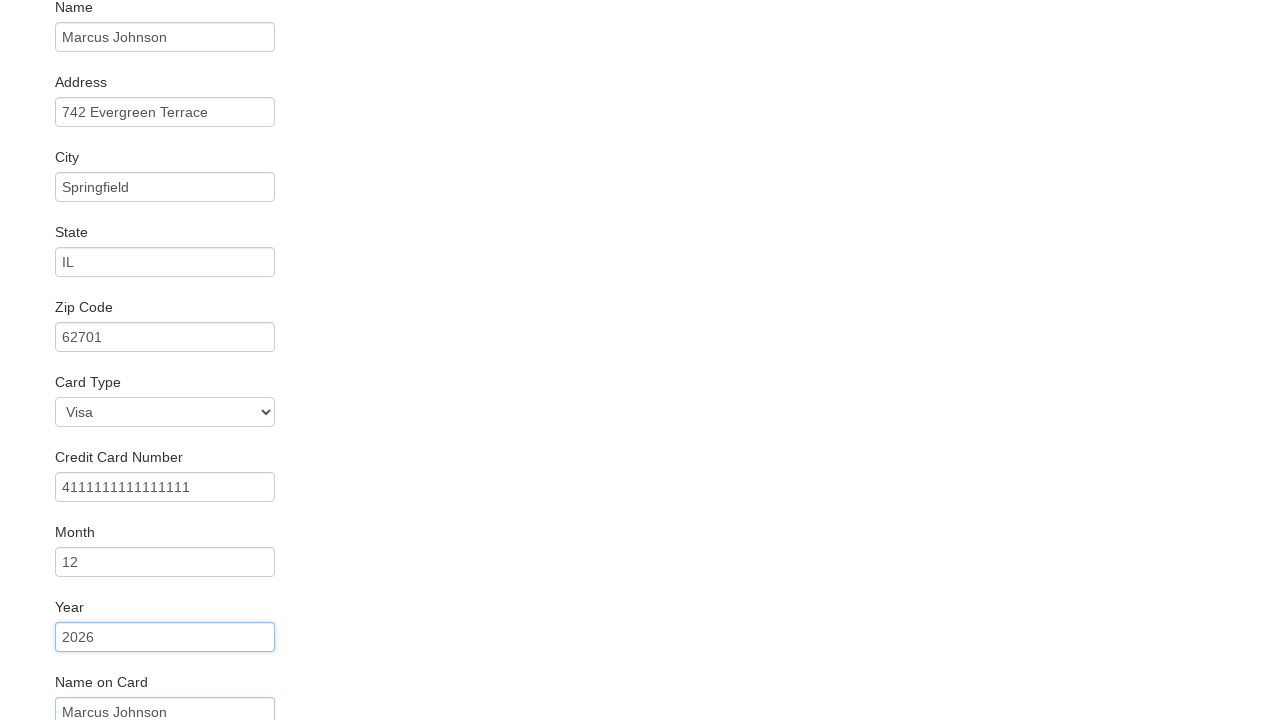

Clicked Purchase Flight button to complete booking at (118, 685) on input[value='Purchase Flight']
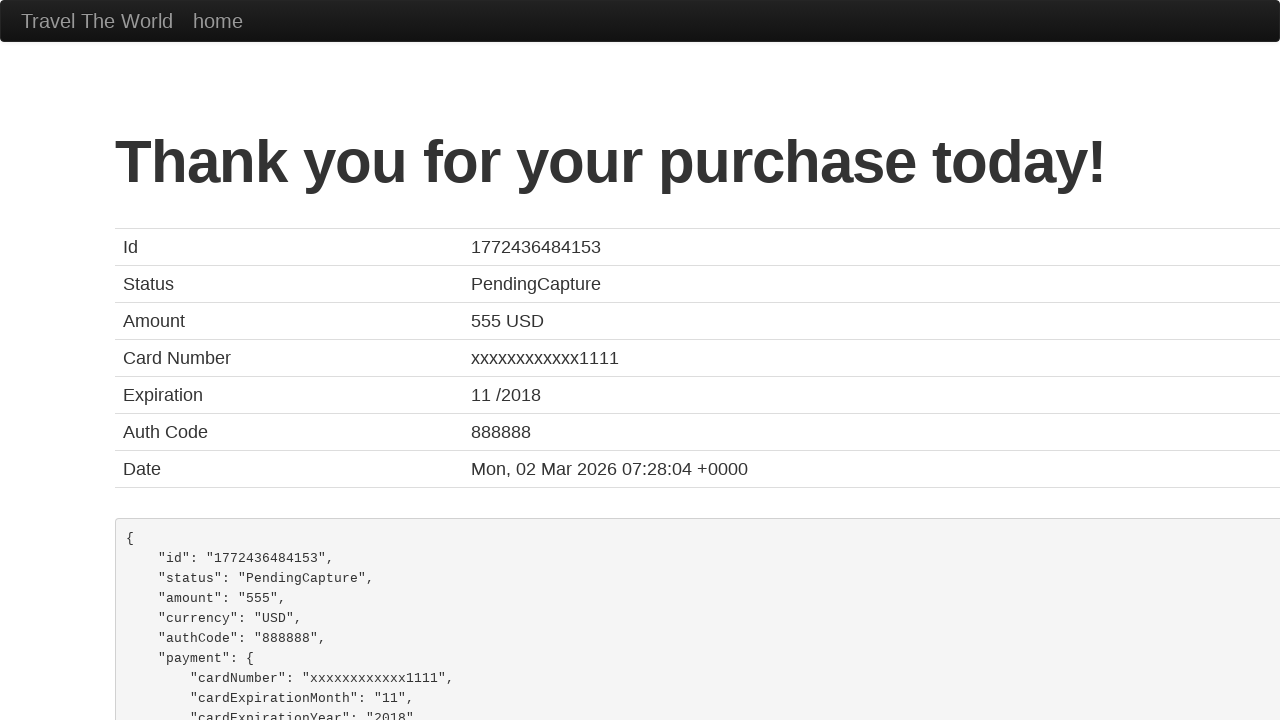

Flight booking confirmation page loaded
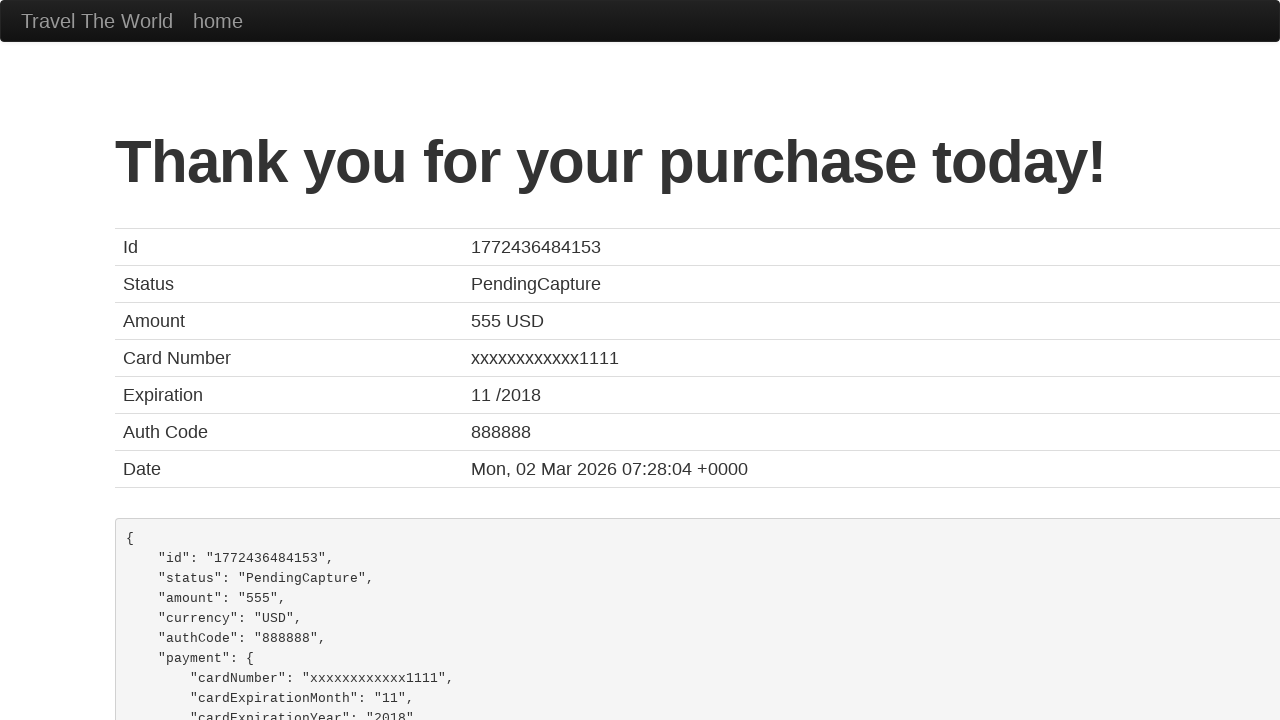

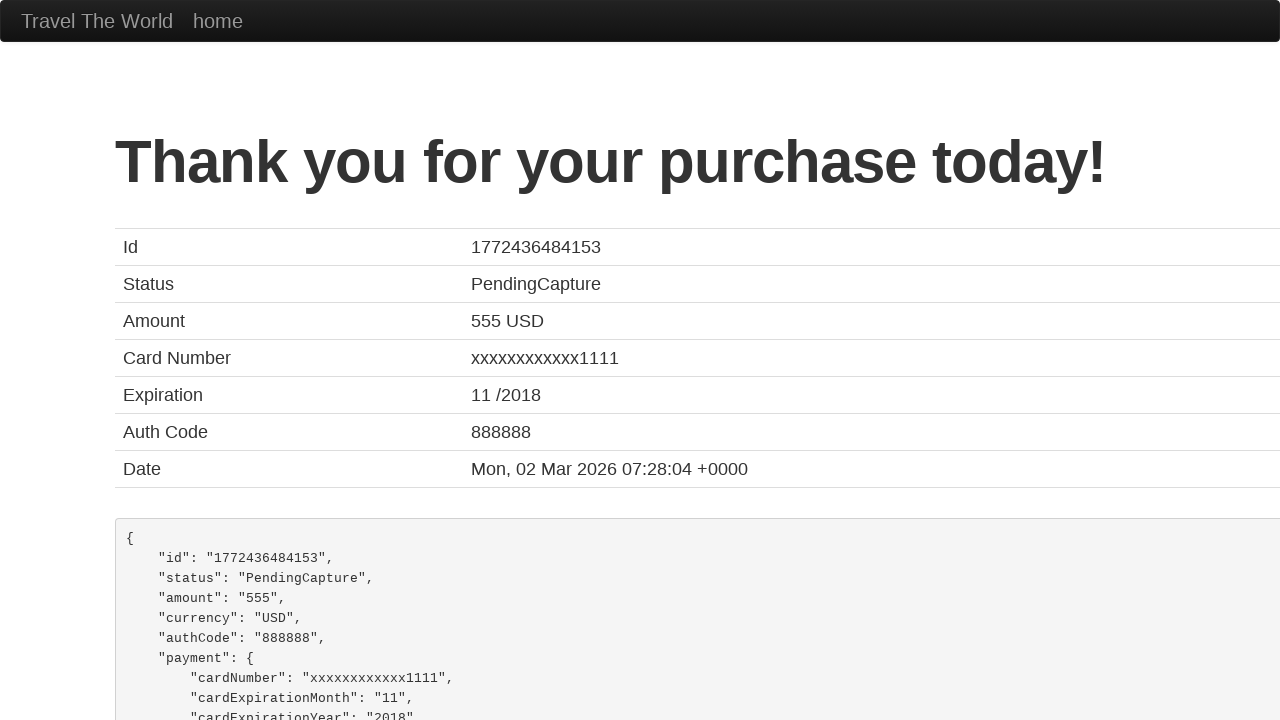